Tests that the checkbox can be removed and then added back by clicking the toggle button twice

Starting URL: https://the-internet.herokuapp.com/dynamic_controls

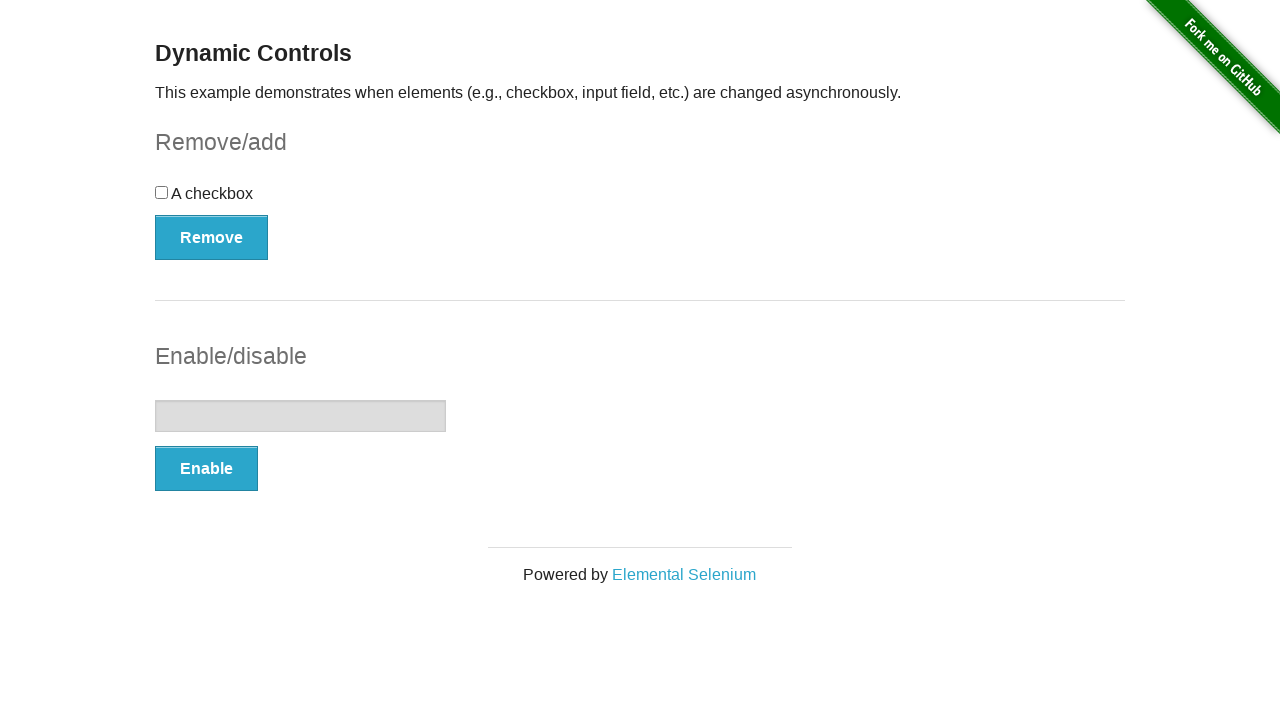

Clicked the Remove button to delete checkbox at (212, 237) on #checkbox-example button
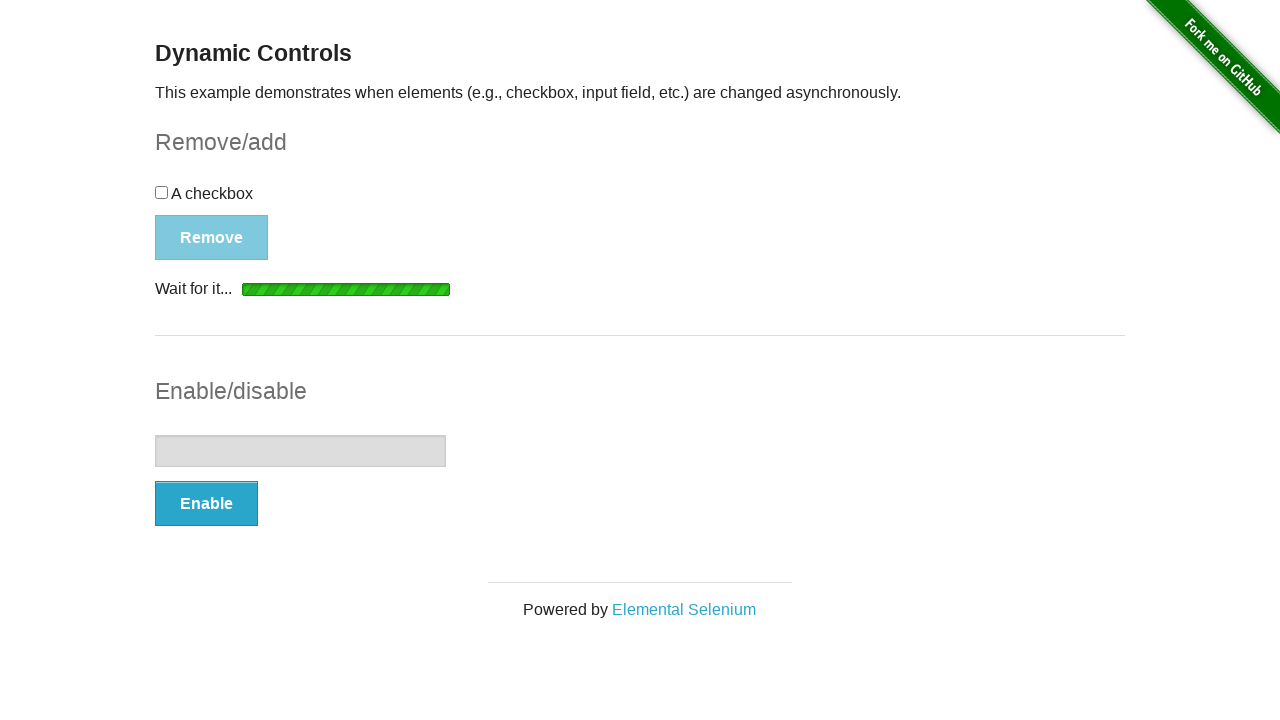

Checkbox was successfully removed
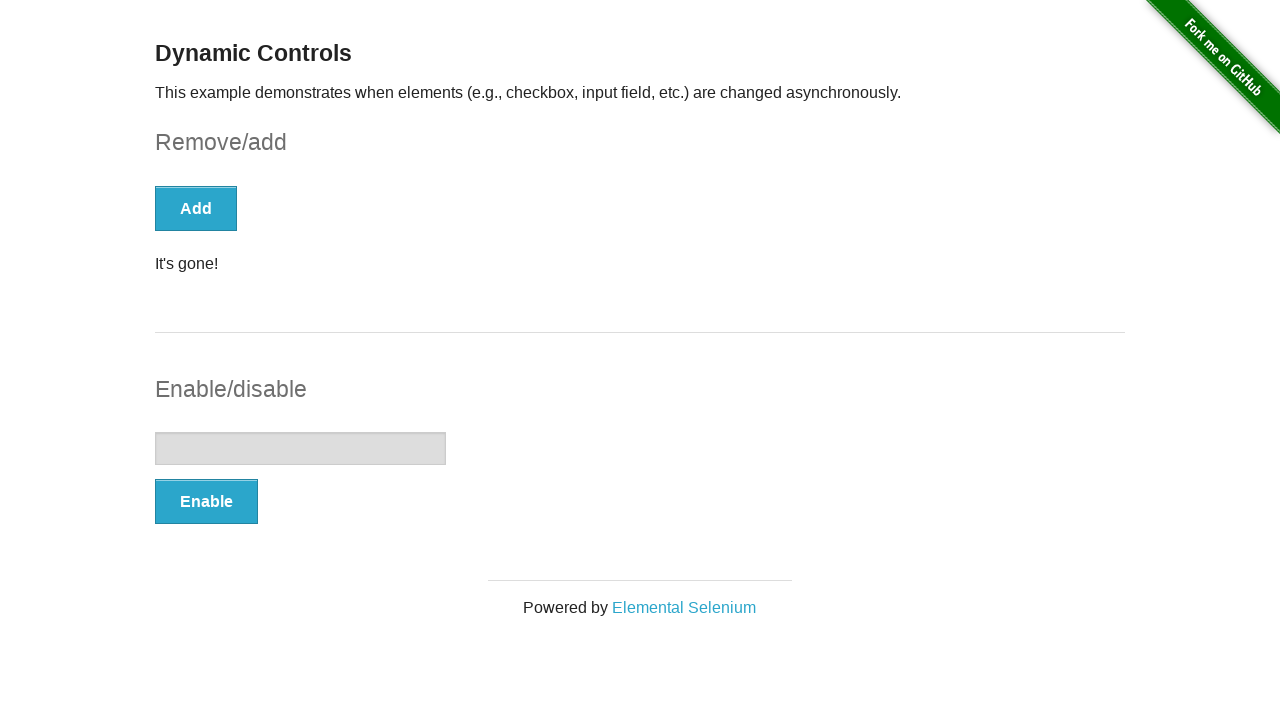

Clicked the Add button to bring checkbox back at (196, 208) on #checkbox-example button
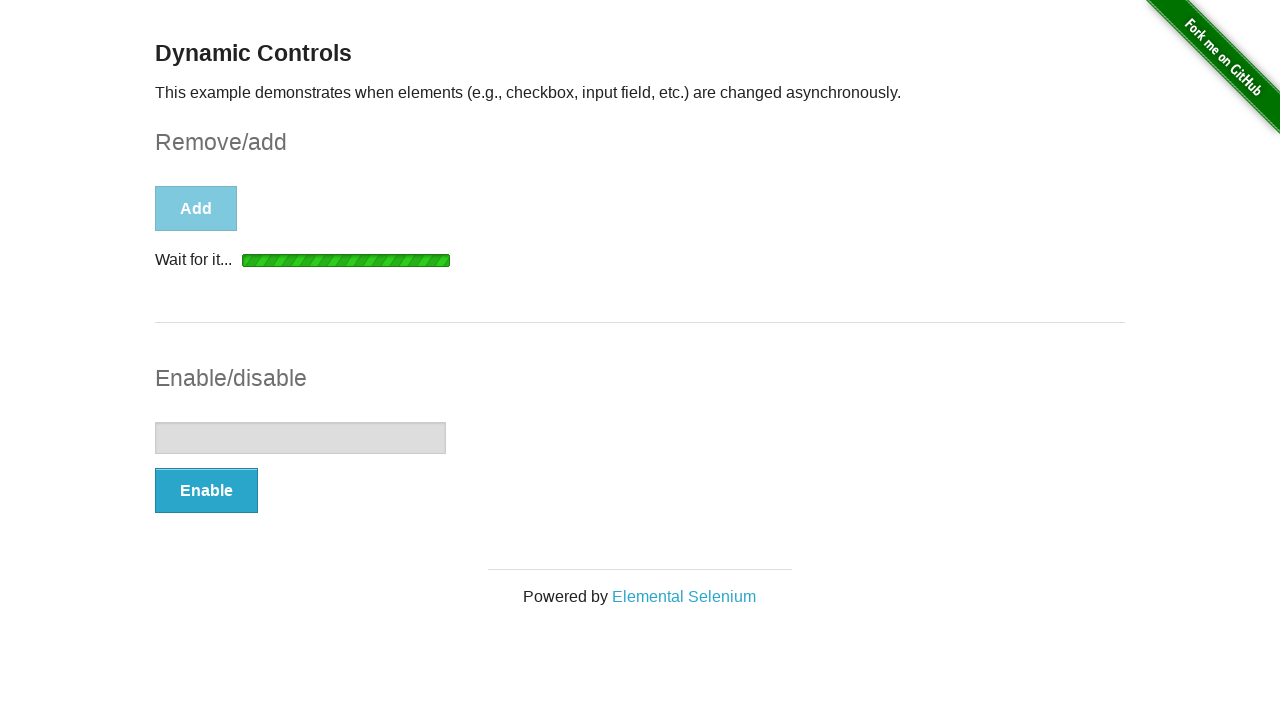

Checkbox was successfully restored
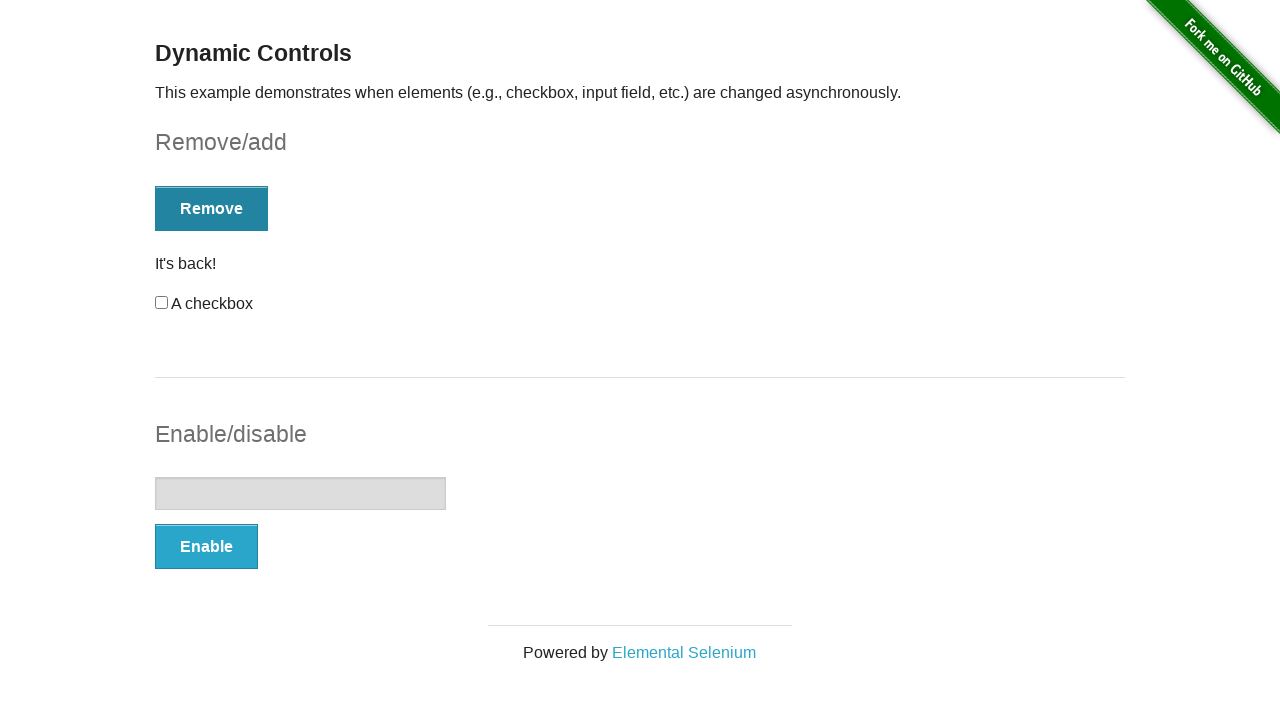

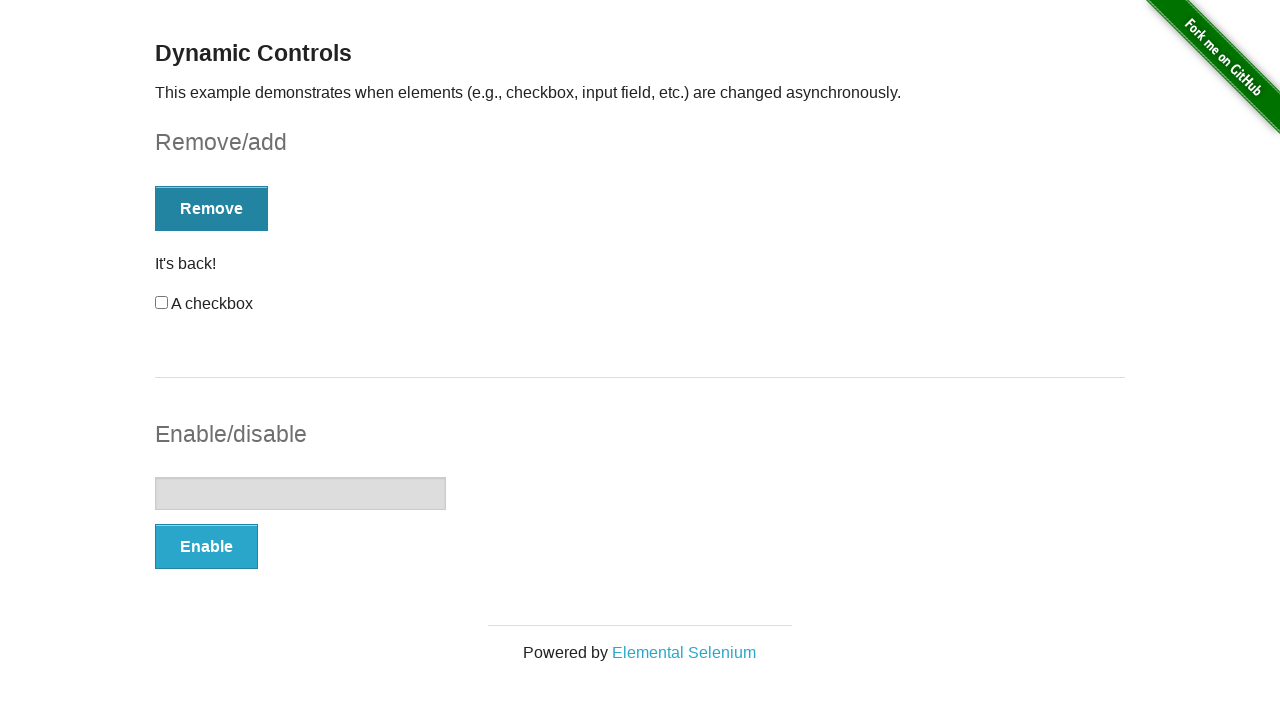